Opens the OrangeHRM demo site

Starting URL: https://opensource-demo.orangehrmlive.com

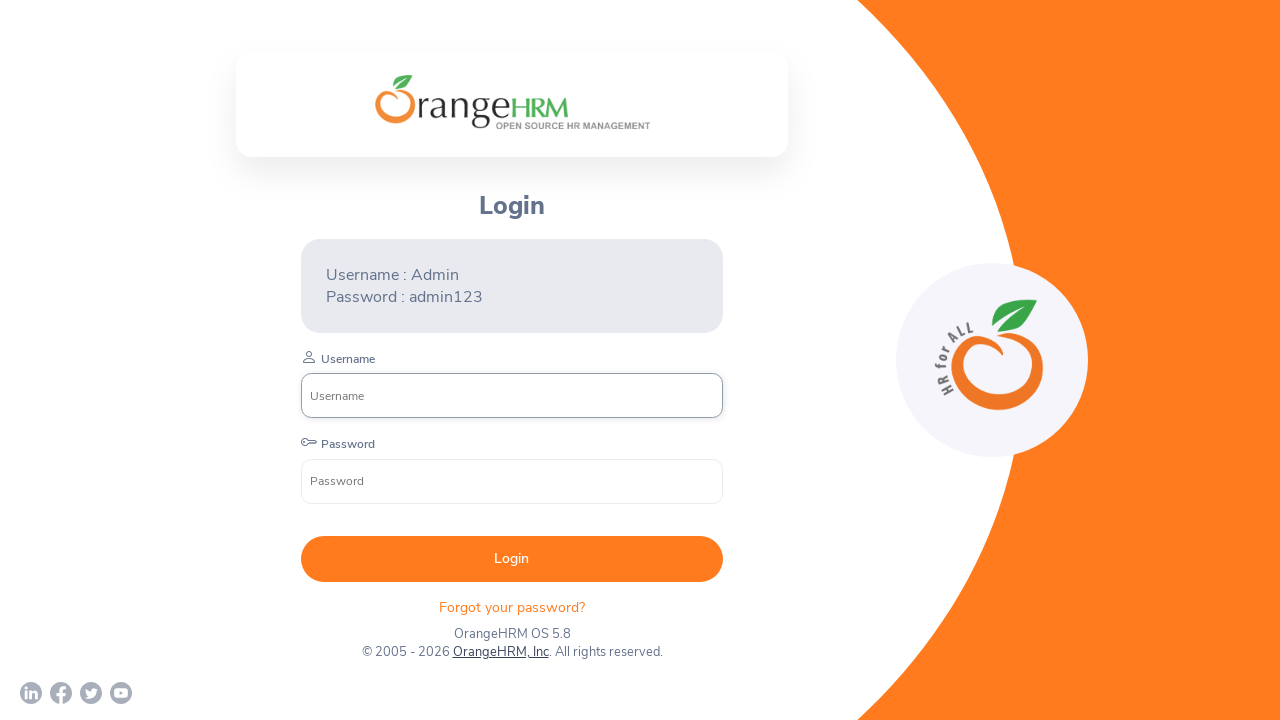

Navigated to OrangeHRM demo site
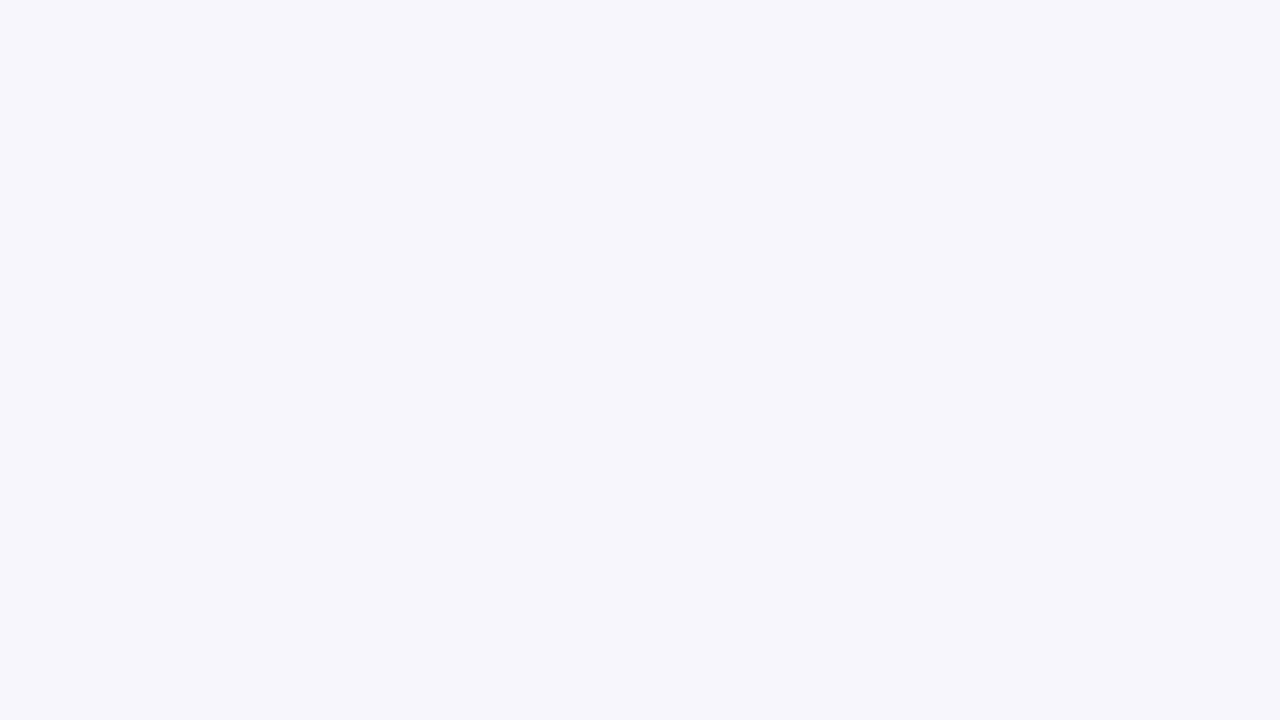

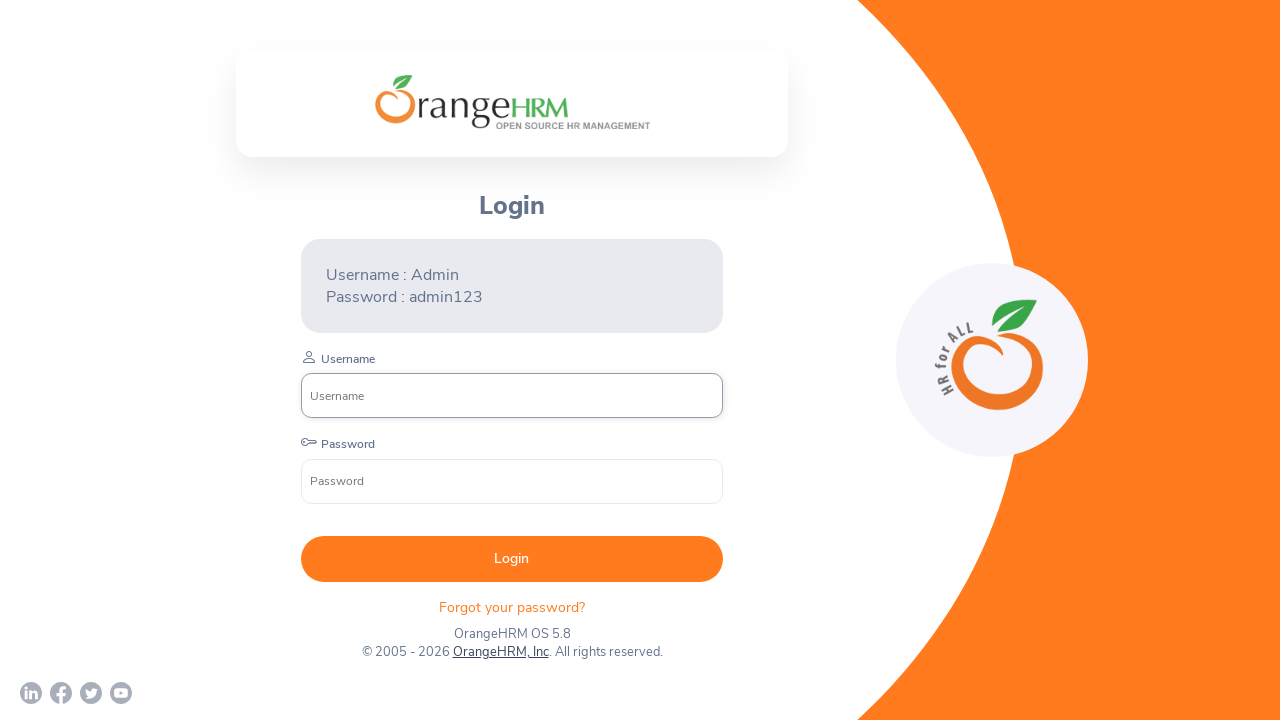